Navigates to ACM Digital Library proceedings page and expands all collapsible sections by clicking on heading links

Starting URL: https://dl.acm.org/doi/proceedings/10.1145/3581783

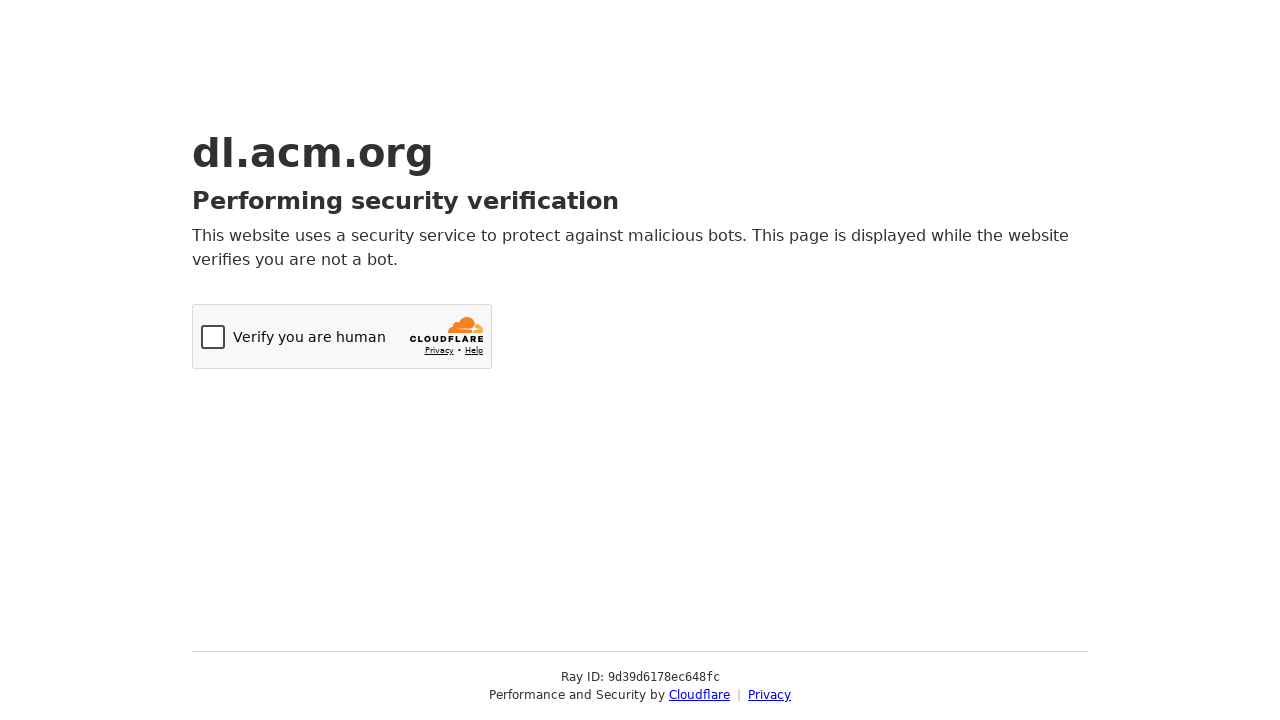

Navigated to ACM Digital Library proceedings page
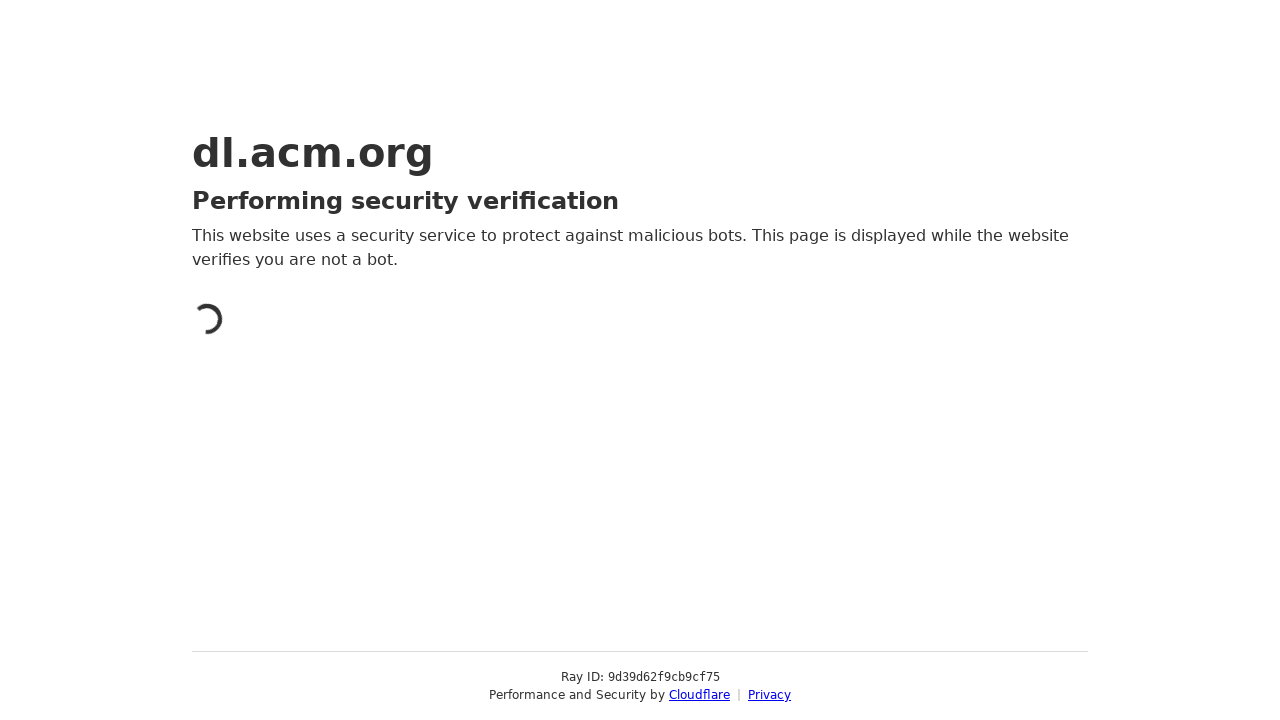

Located all collapsible heading links on the page
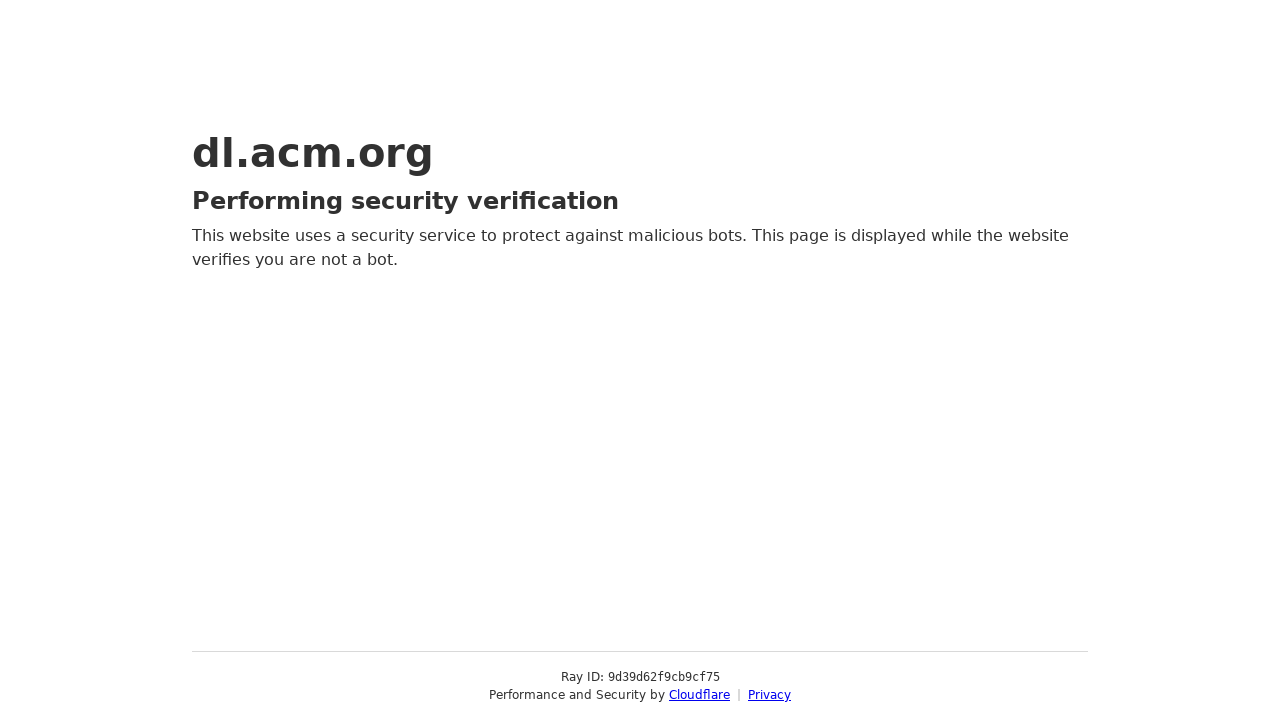

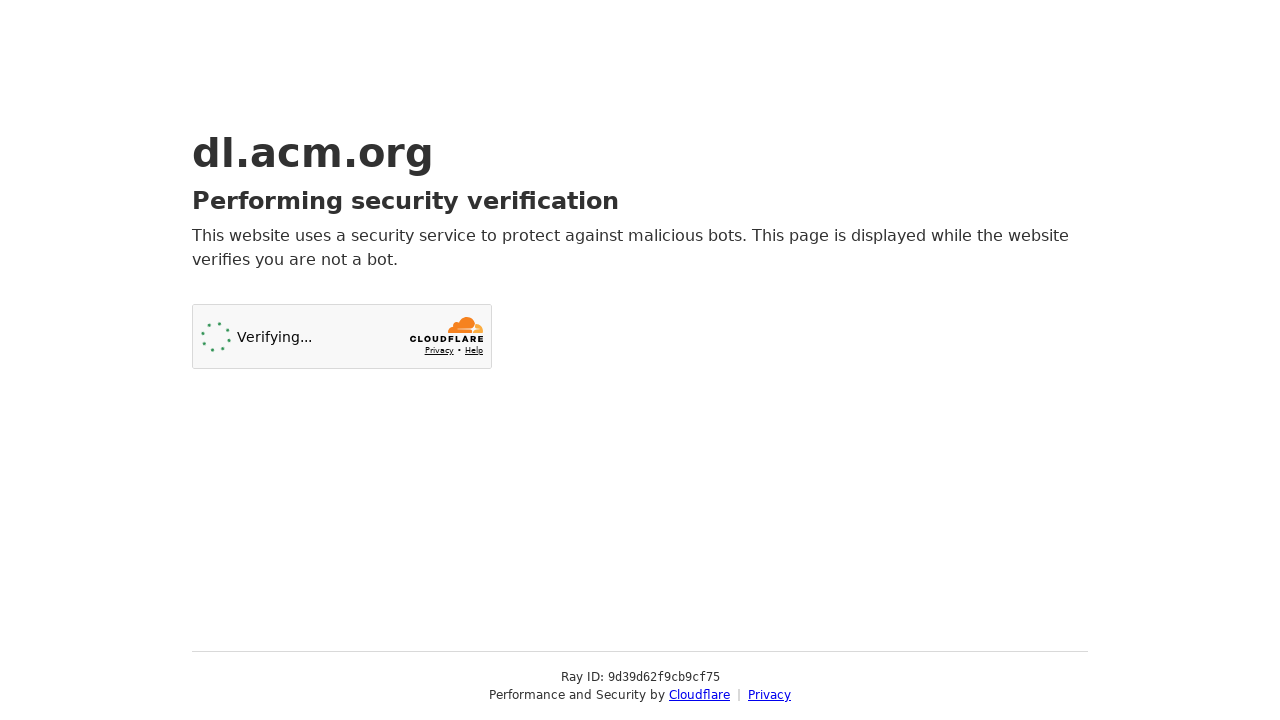